Tests the catalog page by verifying the cat image source is correct

Starting URL: https://cs1632.appspot.com//

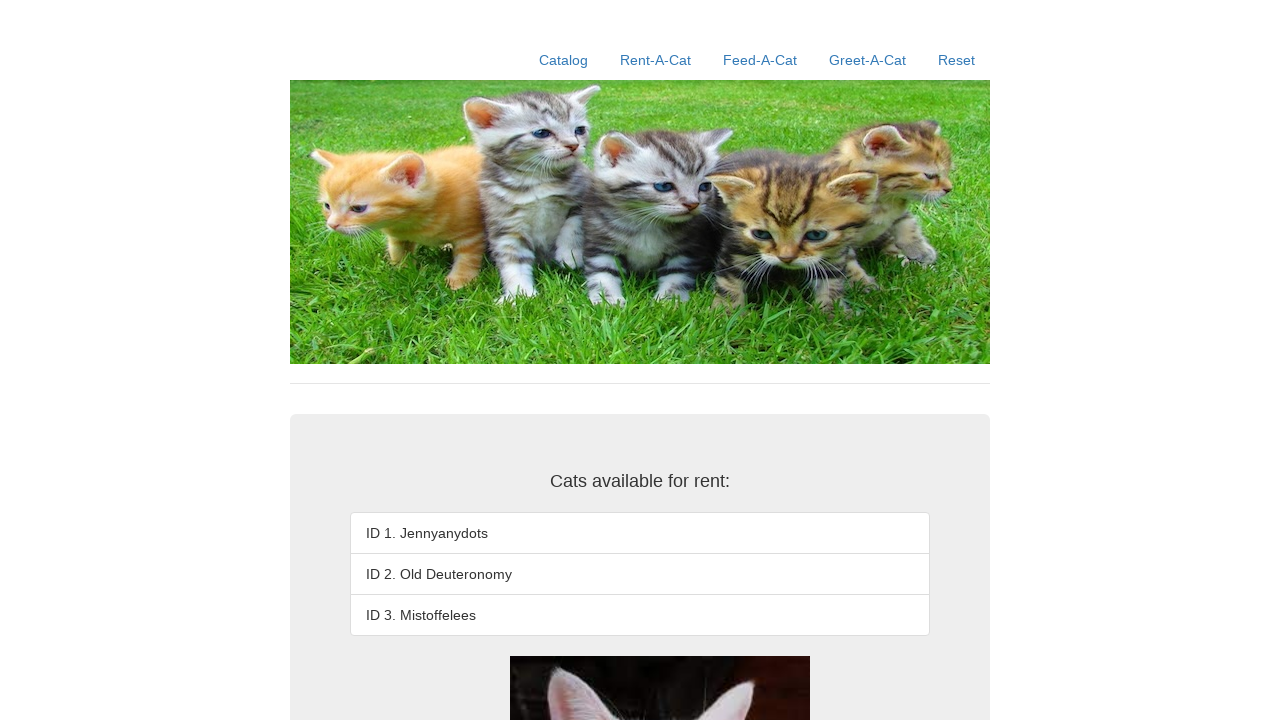

Set cookies for test initialization (1=false, 2=false, 3=false)
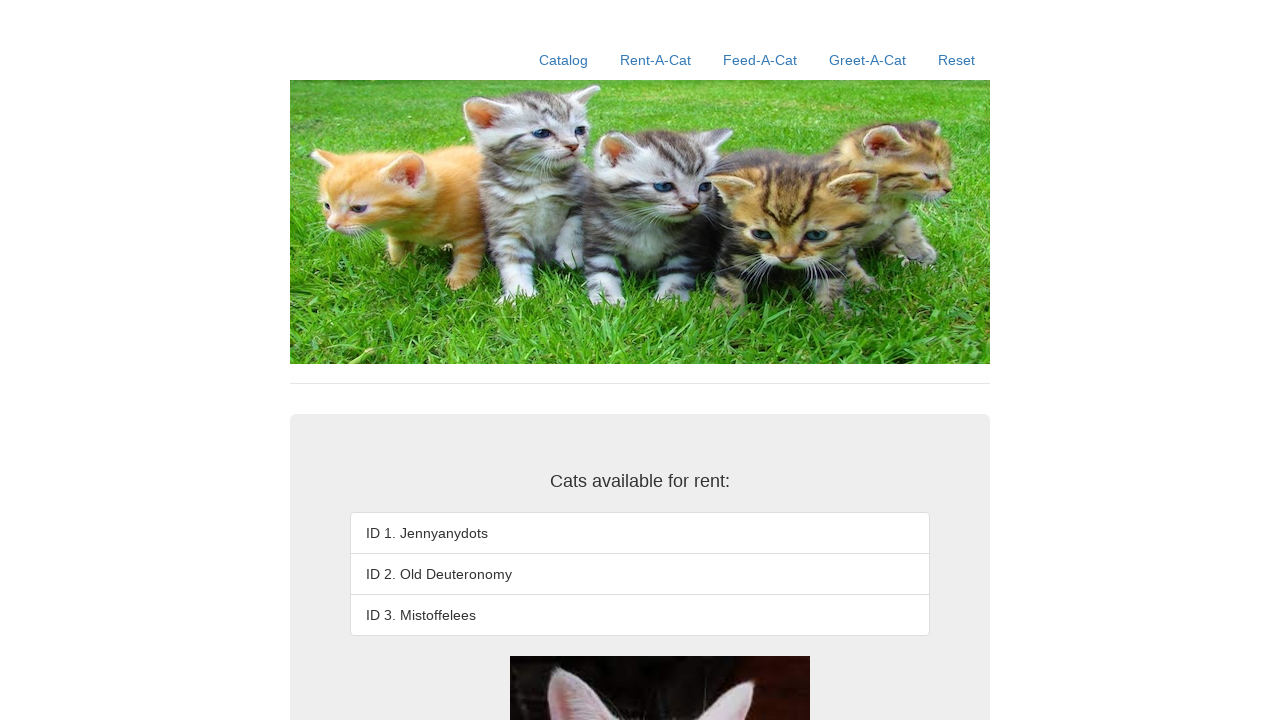

Clicked on catalog link at (564, 60) on xpath=//a[contains(@href, '/')]
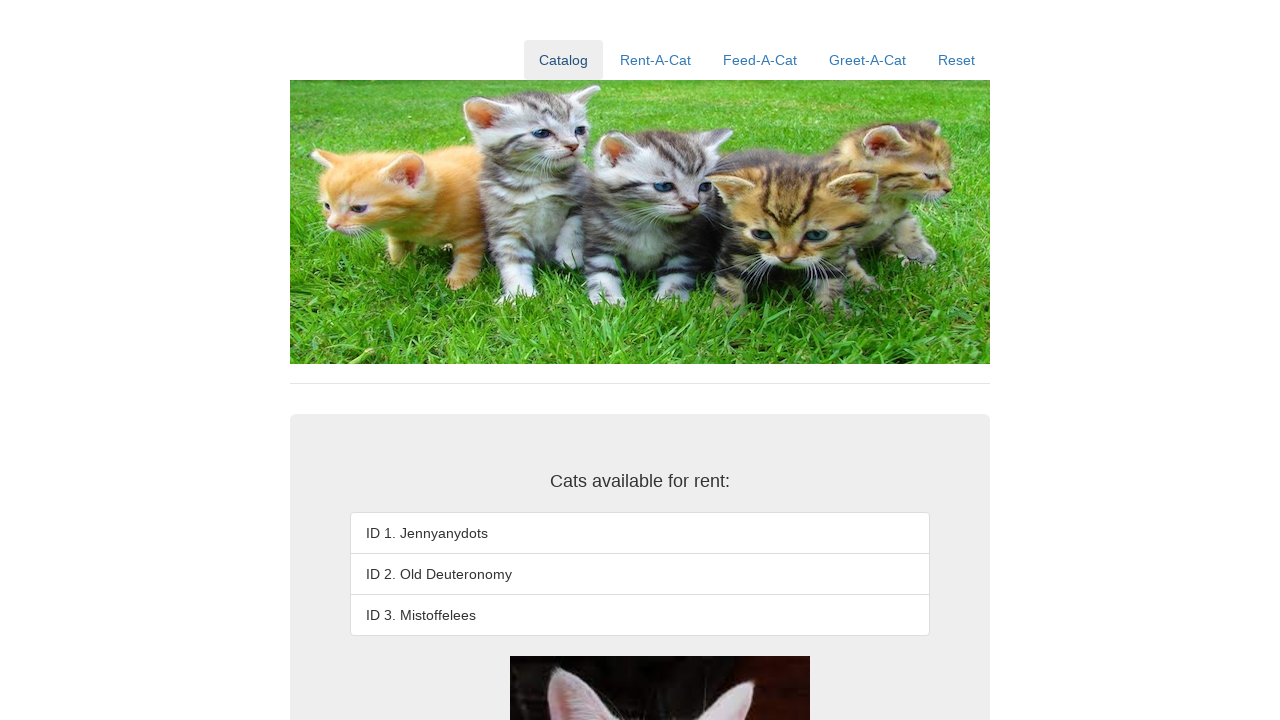

Located the cat image element (3rd list item image)
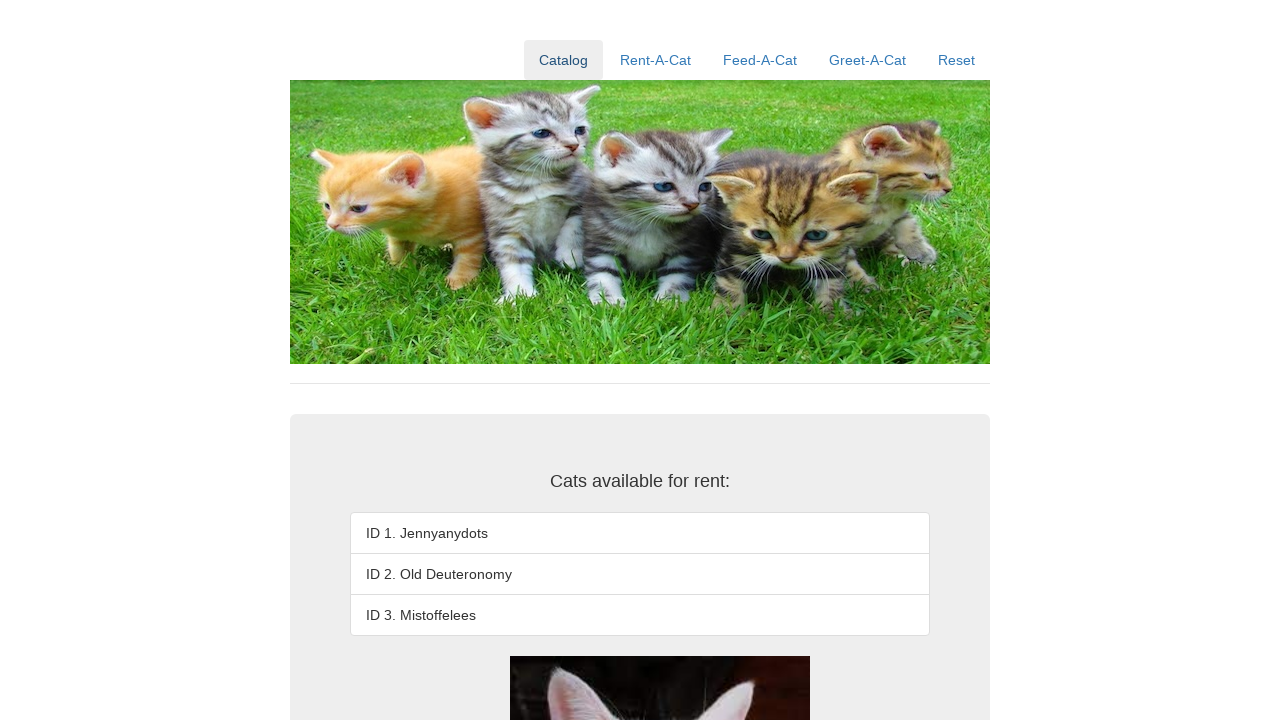

Verified cat image source is correct (cat2.jpg)
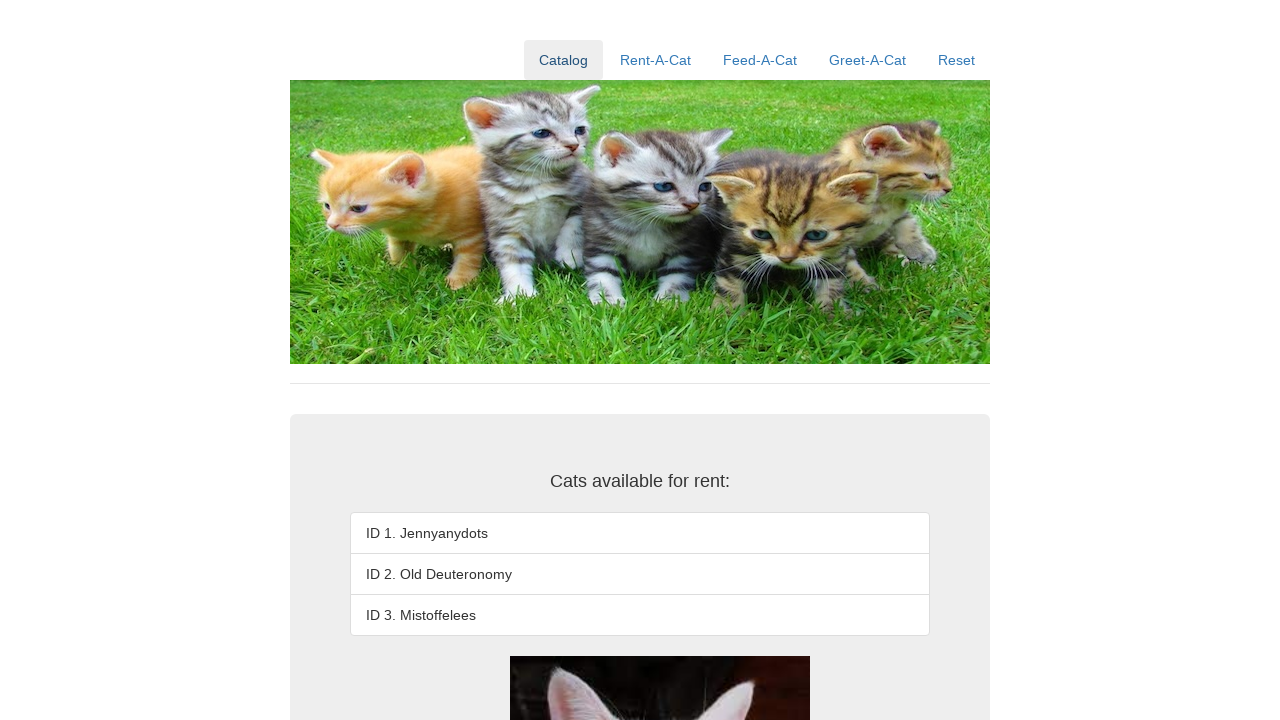

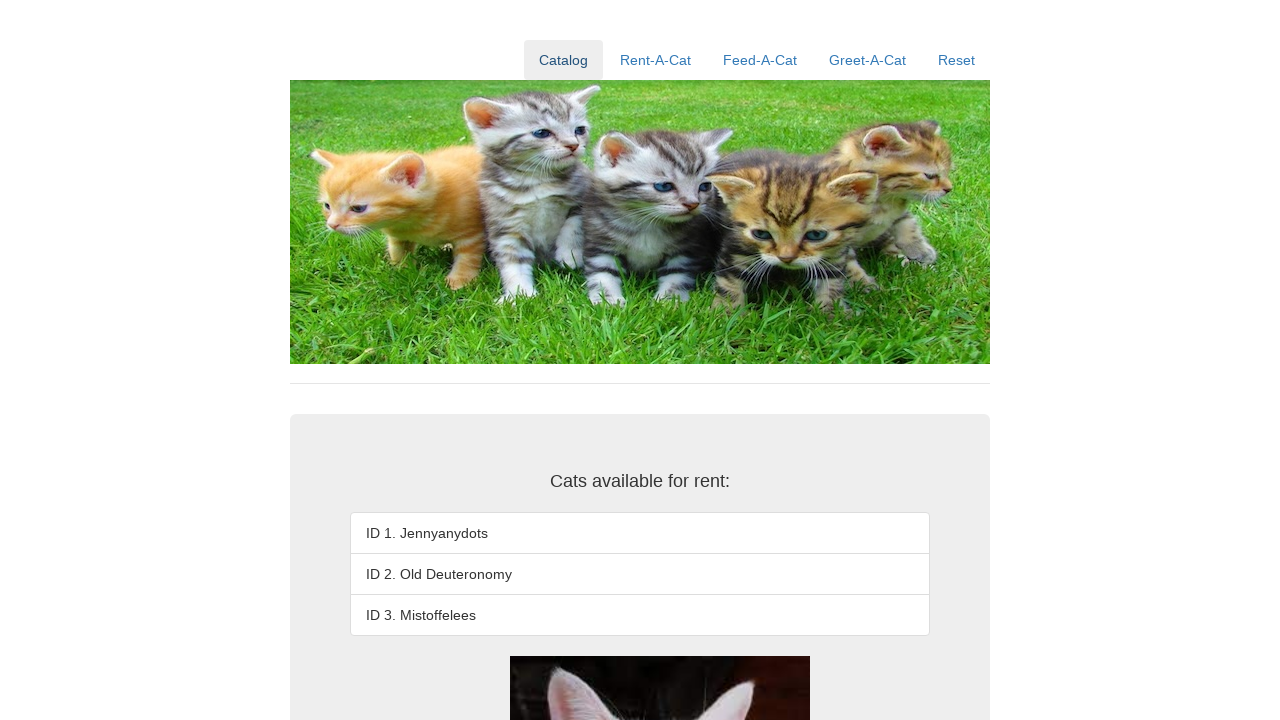